Navigates to Ynet news website and verifies the page loads

Starting URL: http://www.ynet.co.il

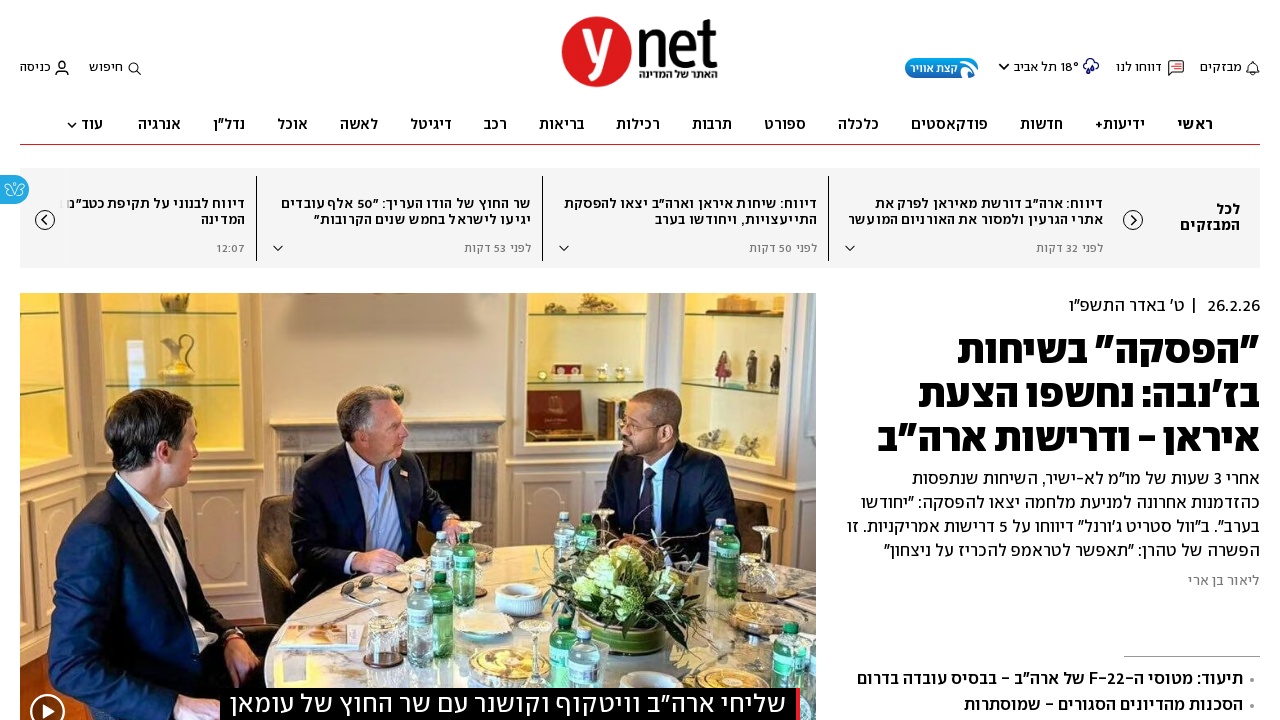

Waited for page network idle state to confirm Ynet website loaded
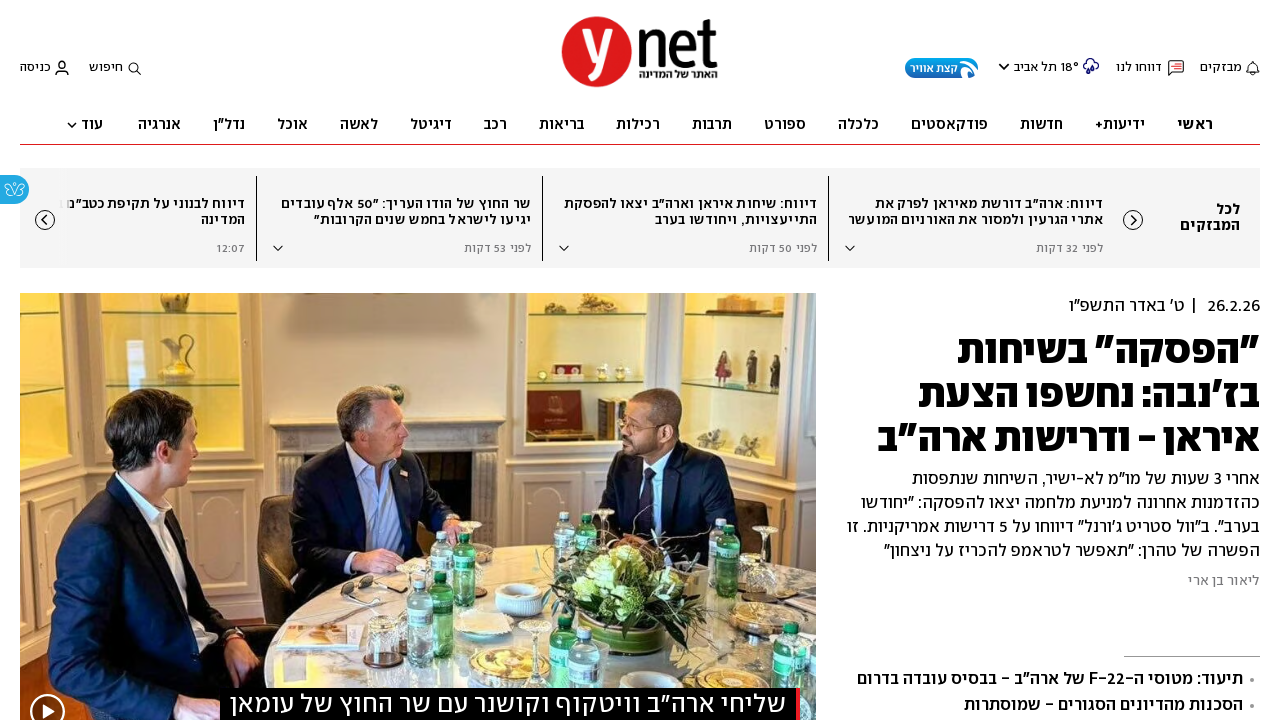

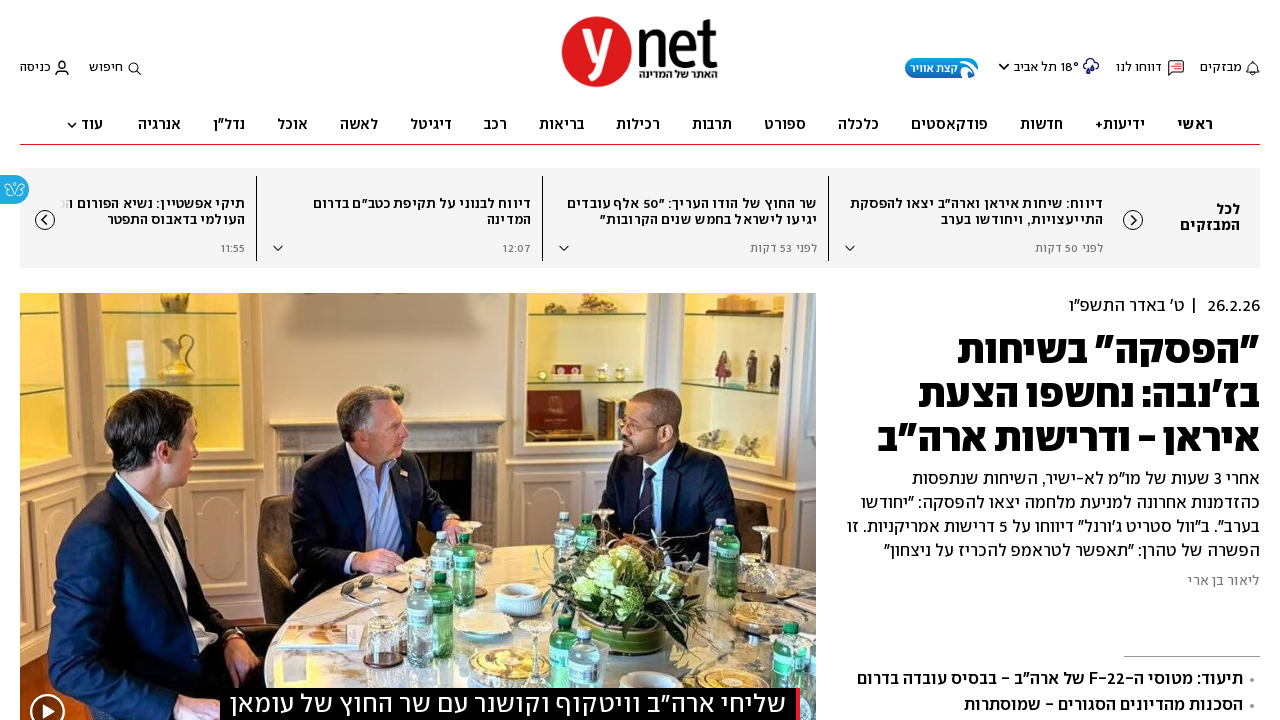